Tests finding a link by its calculated text value, clicking it, then filling out a multi-field form with personal information (first name, last name, city, country) and submitting it.

Starting URL: http://suninjuly.github.io/find_link_text

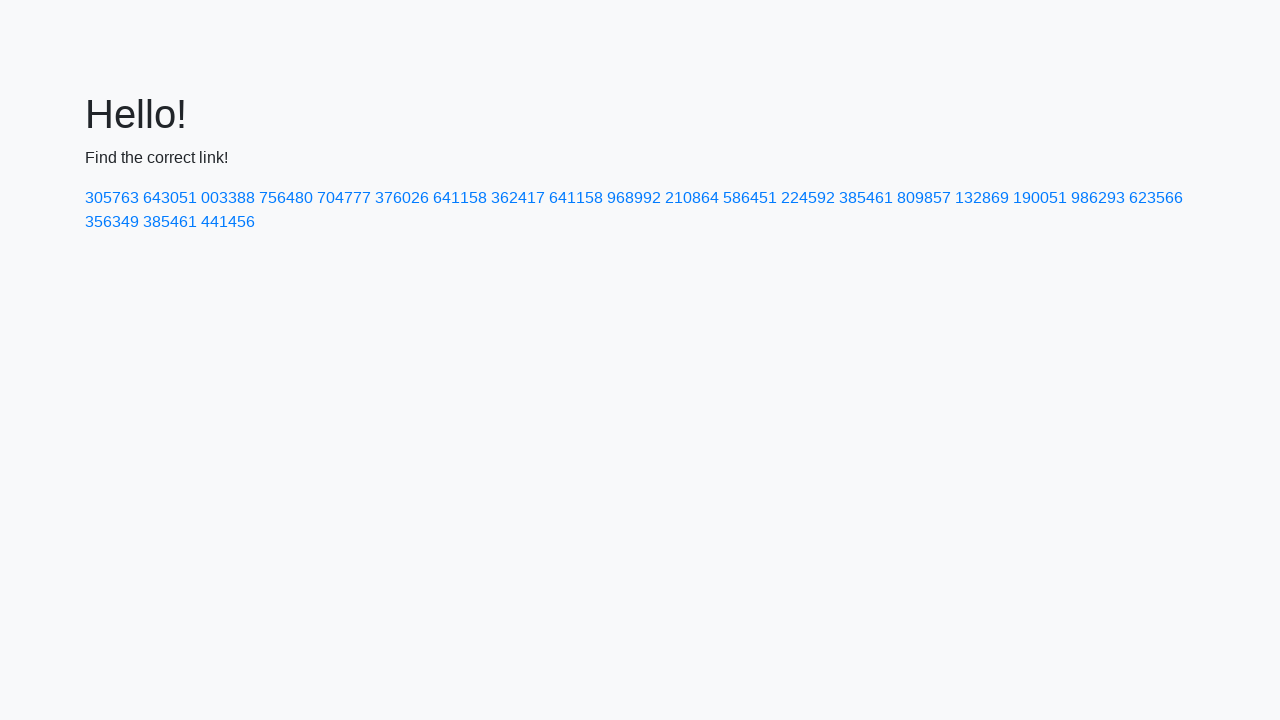

Clicked link with calculated text value '224592' at (808, 198) on text=224592
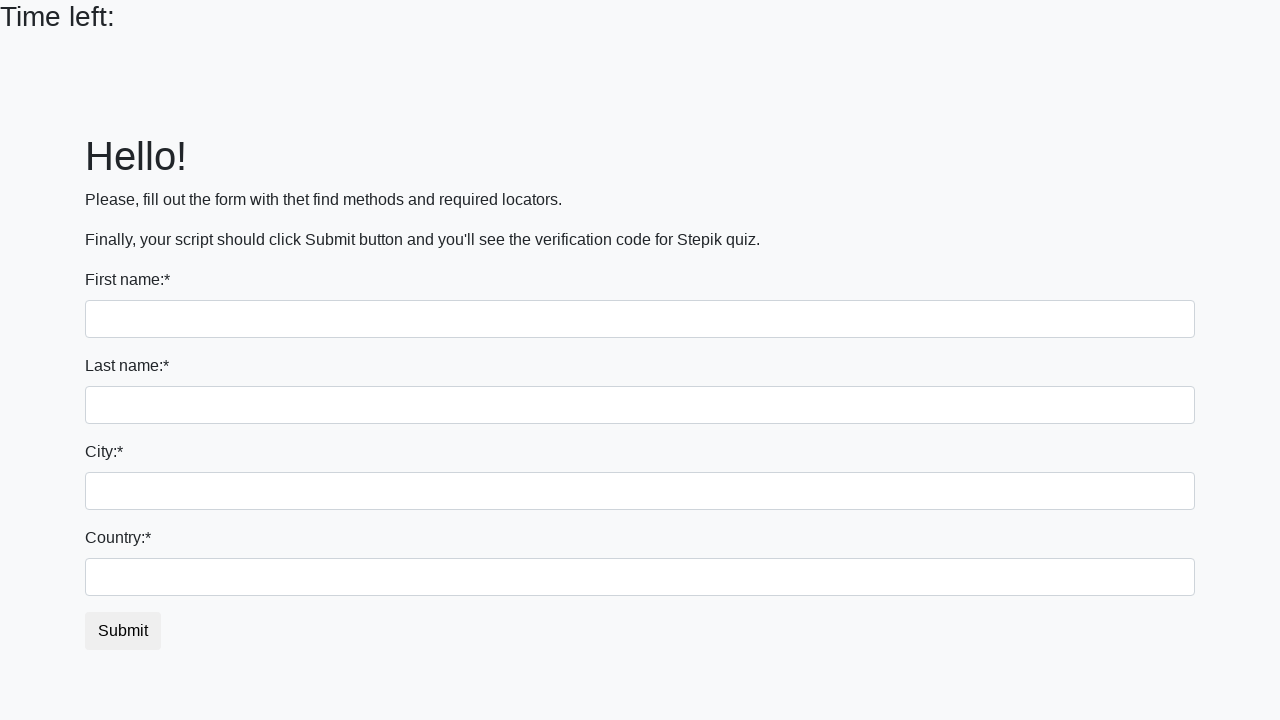

Filled first name field with 'Ivan' on input
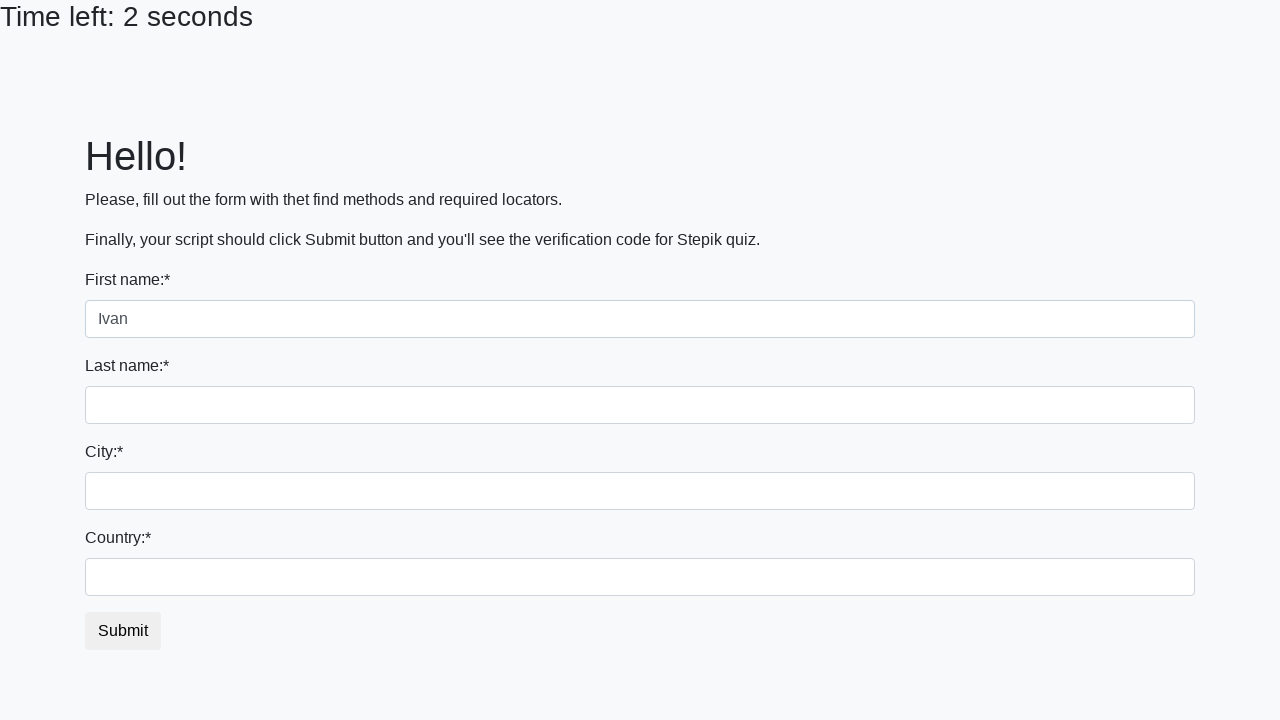

Filled last name field with 'Petrov' on input[name='last_name']
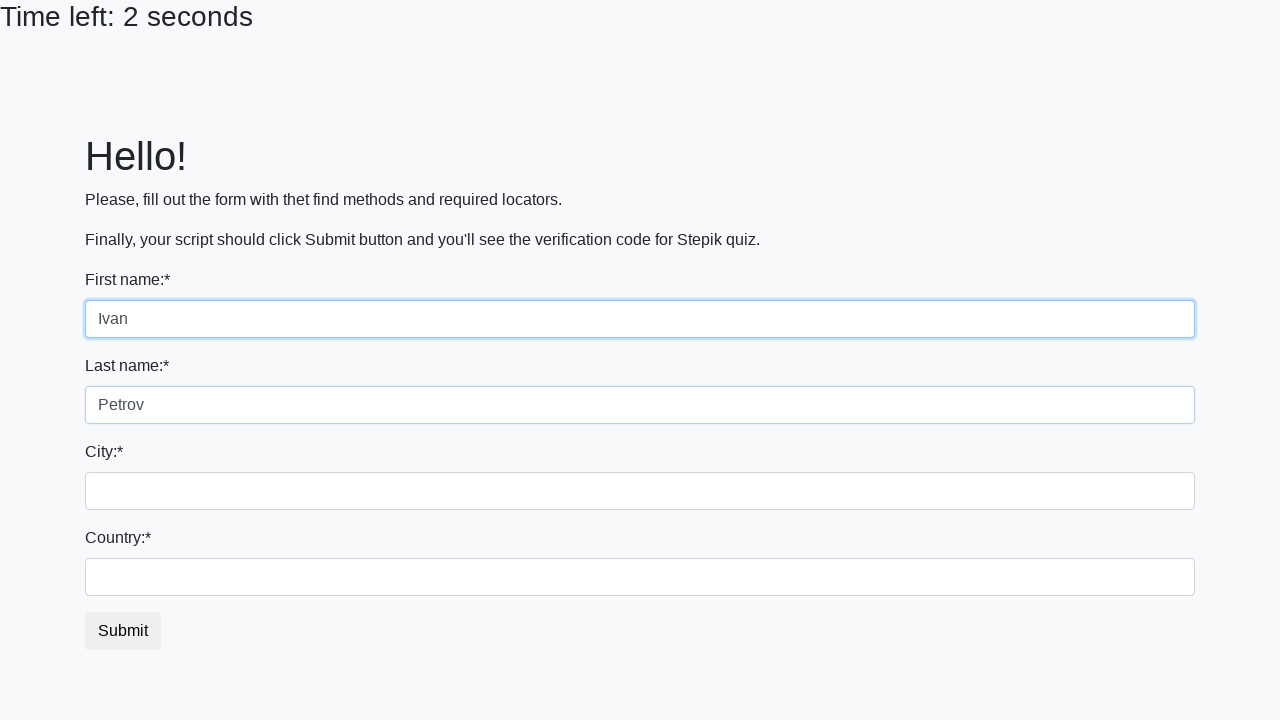

Filled city field with 'Smolensk' on .form-control.city
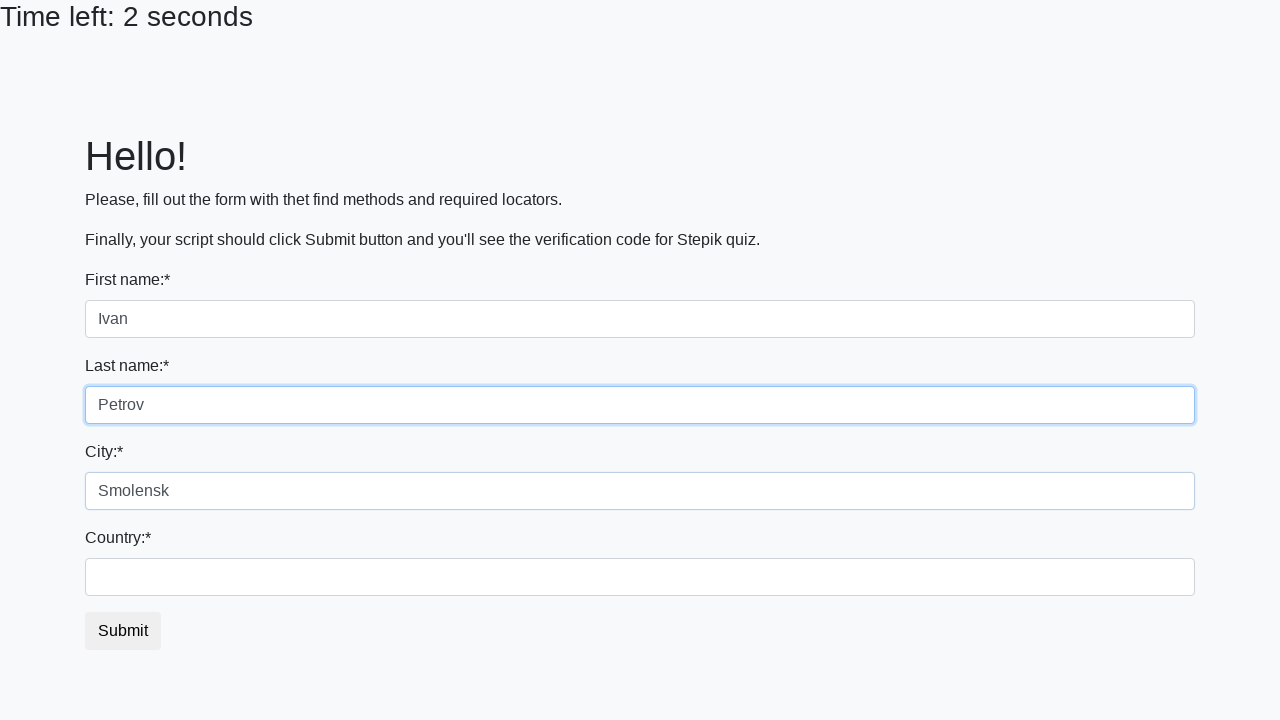

Filled country field with 'Russia' on #country
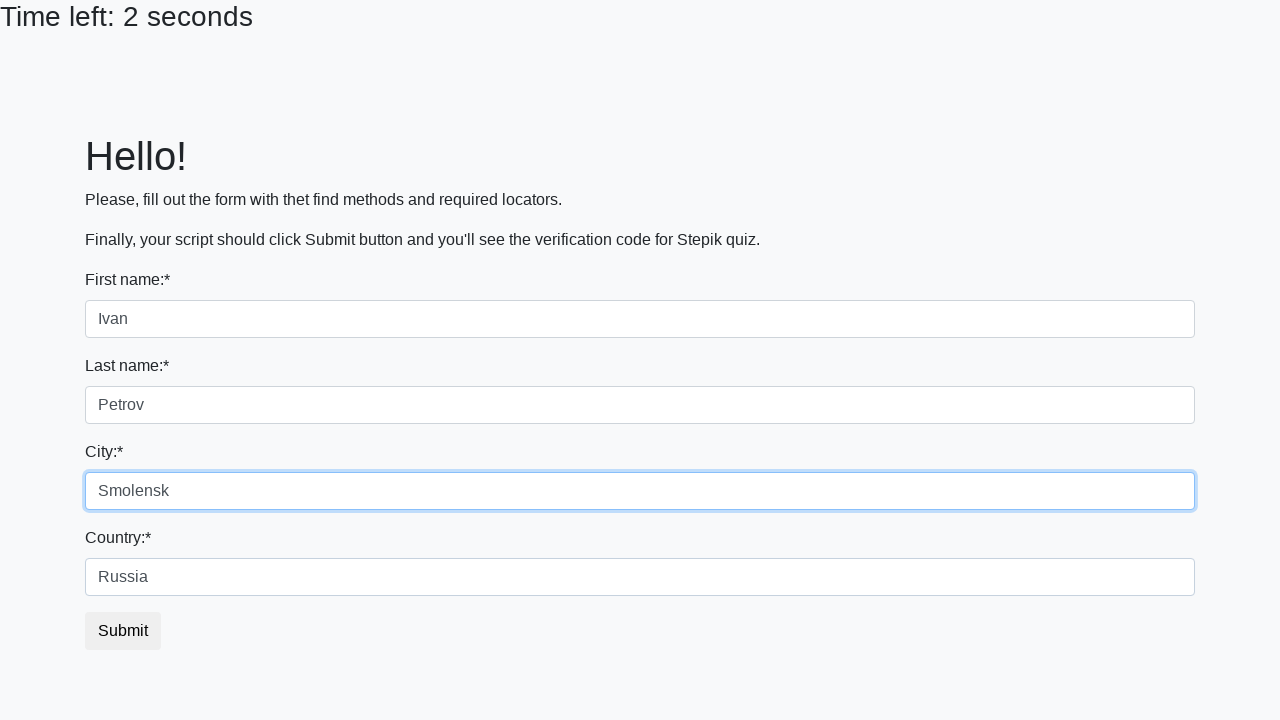

Clicked submit button to submit form at (123, 631) on button.btn
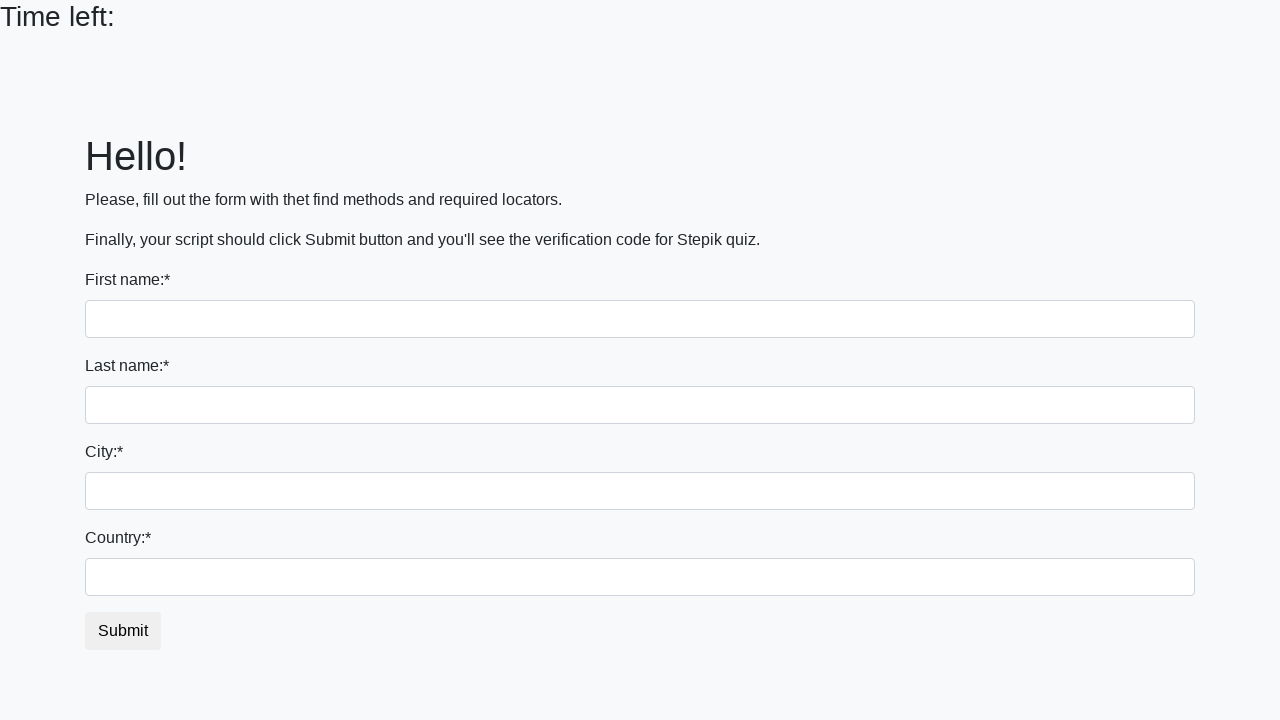

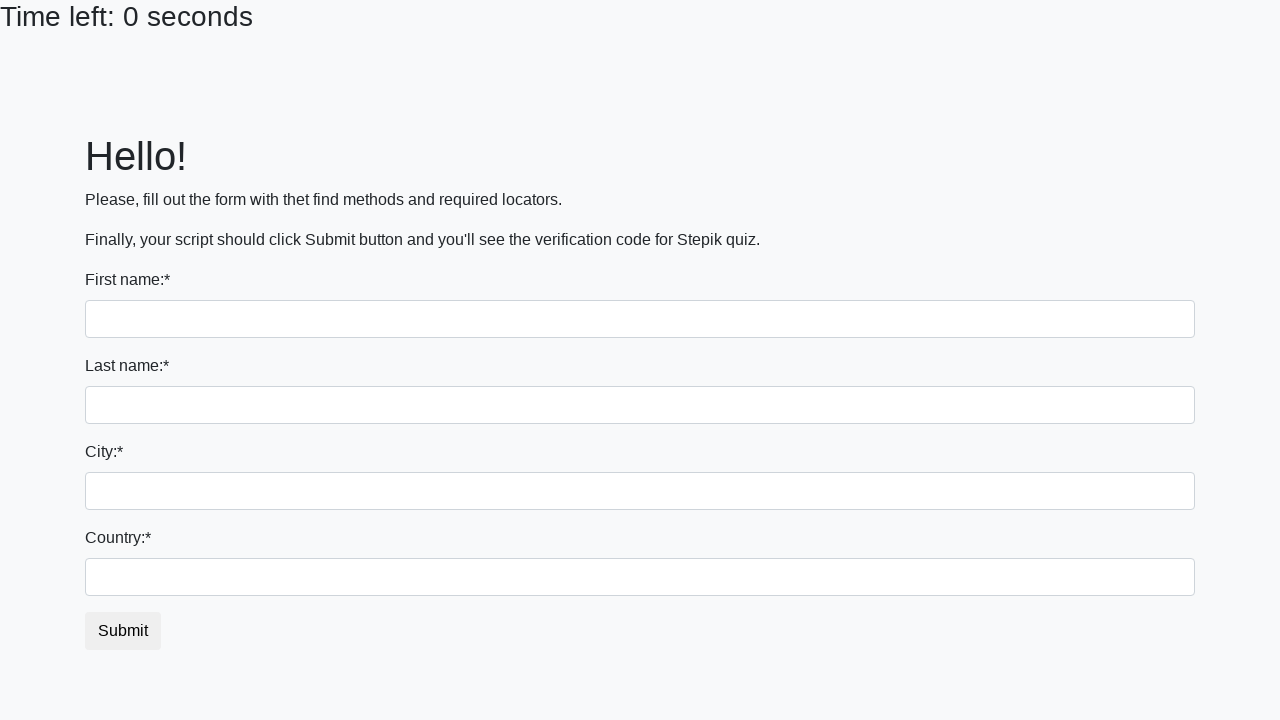